Tests dropdown selection functionality by selecting options using different methods (visible text, value, and index)

Starting URL: https://the-internet.herokuapp.com/dropdown

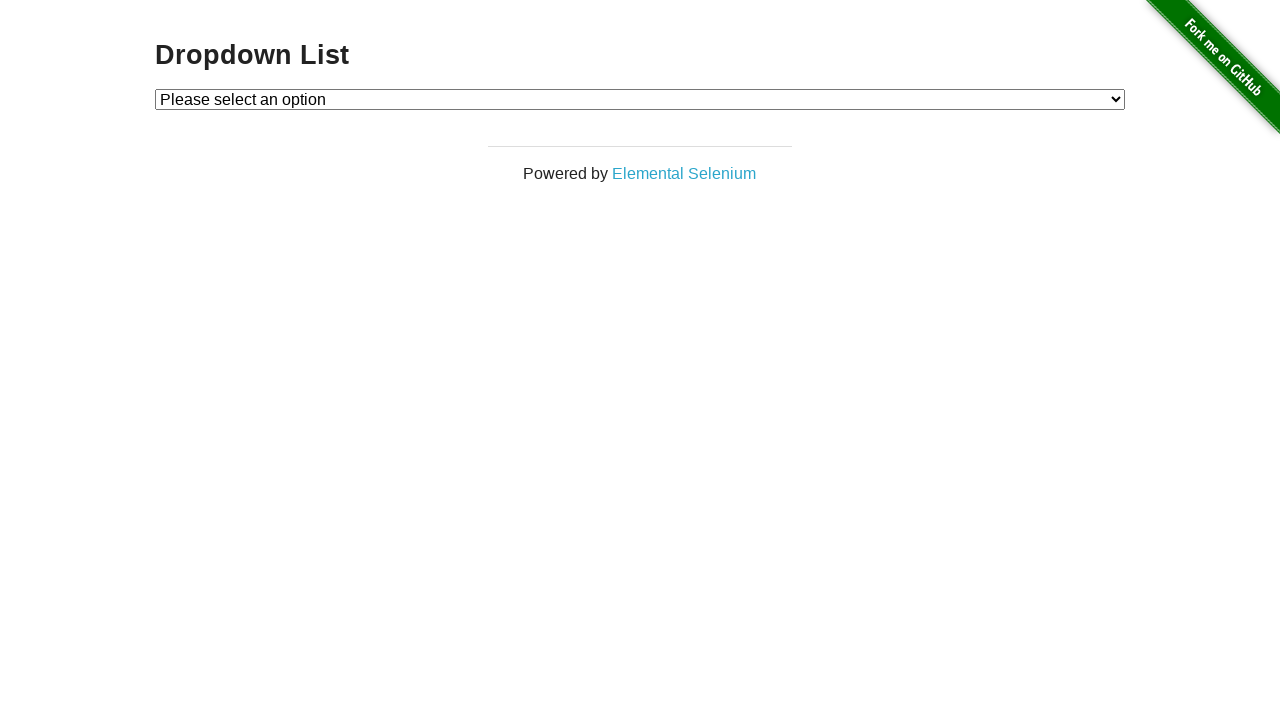

Located default dropdown option 'Please select an option'
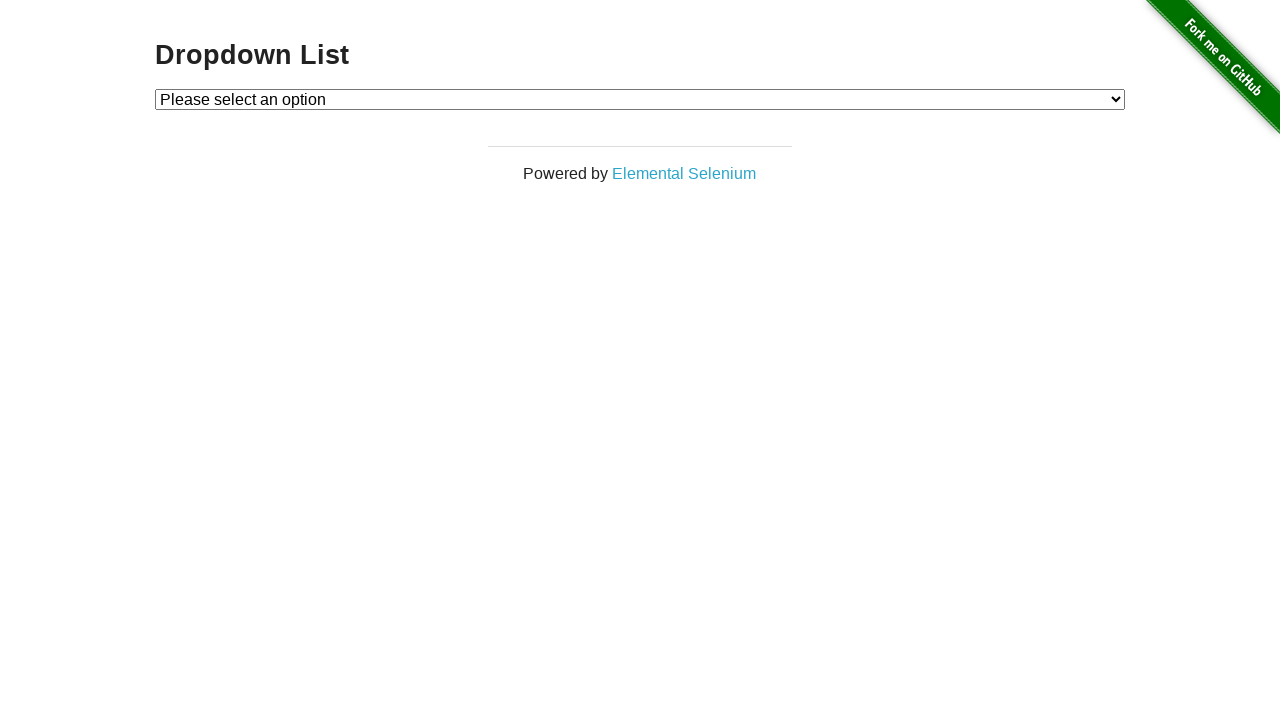

Checked if default option is enabled
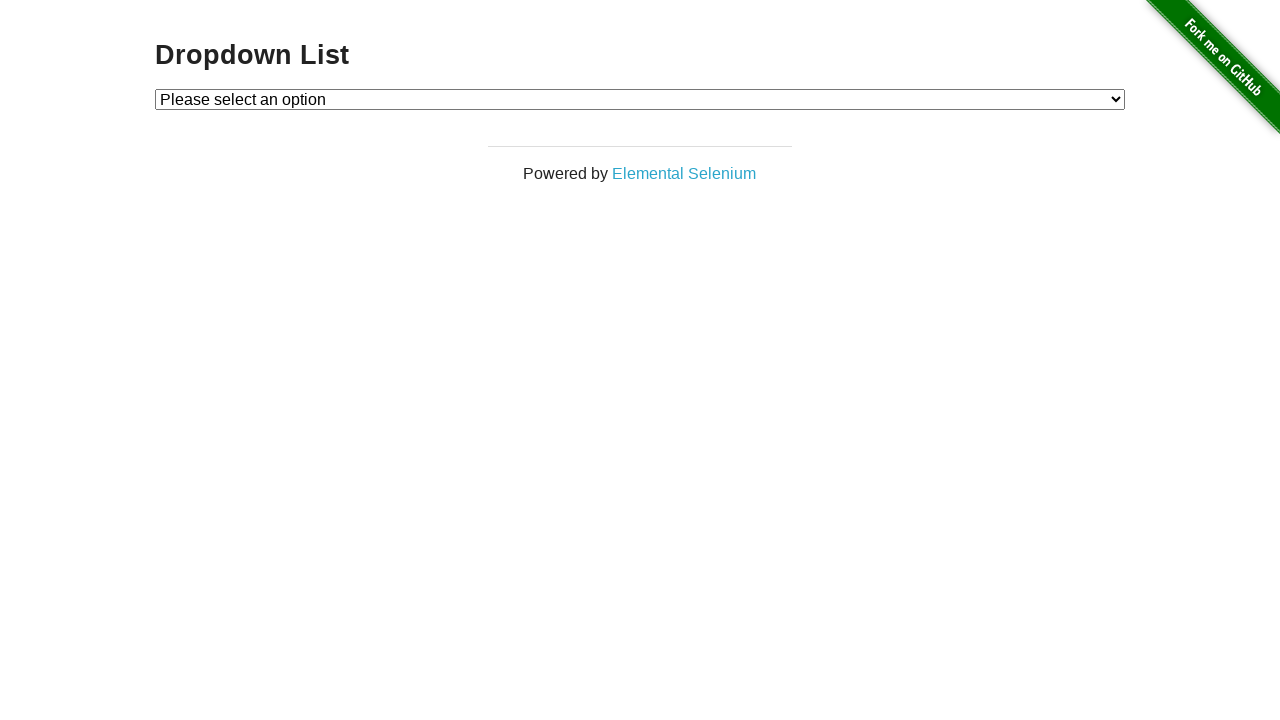

Located dropdown element with id 'dropdown'
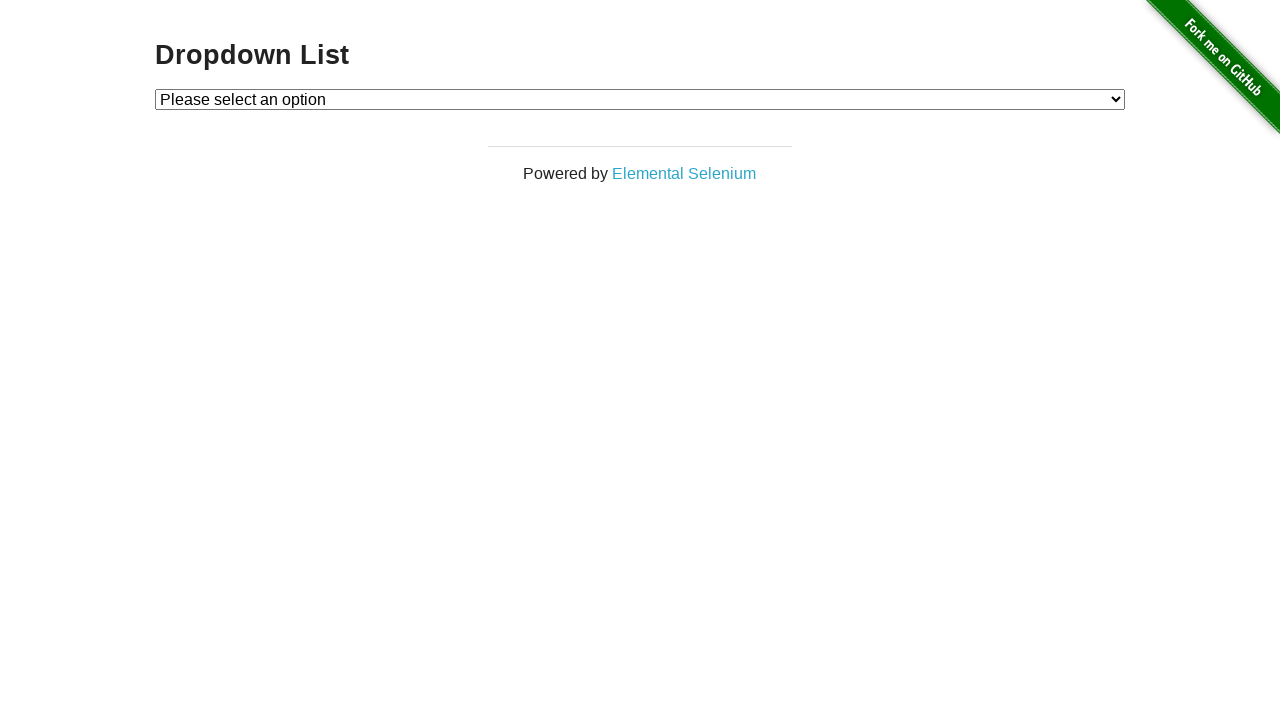

Selected 'Option 1' from dropdown by visible text on select#dropdown
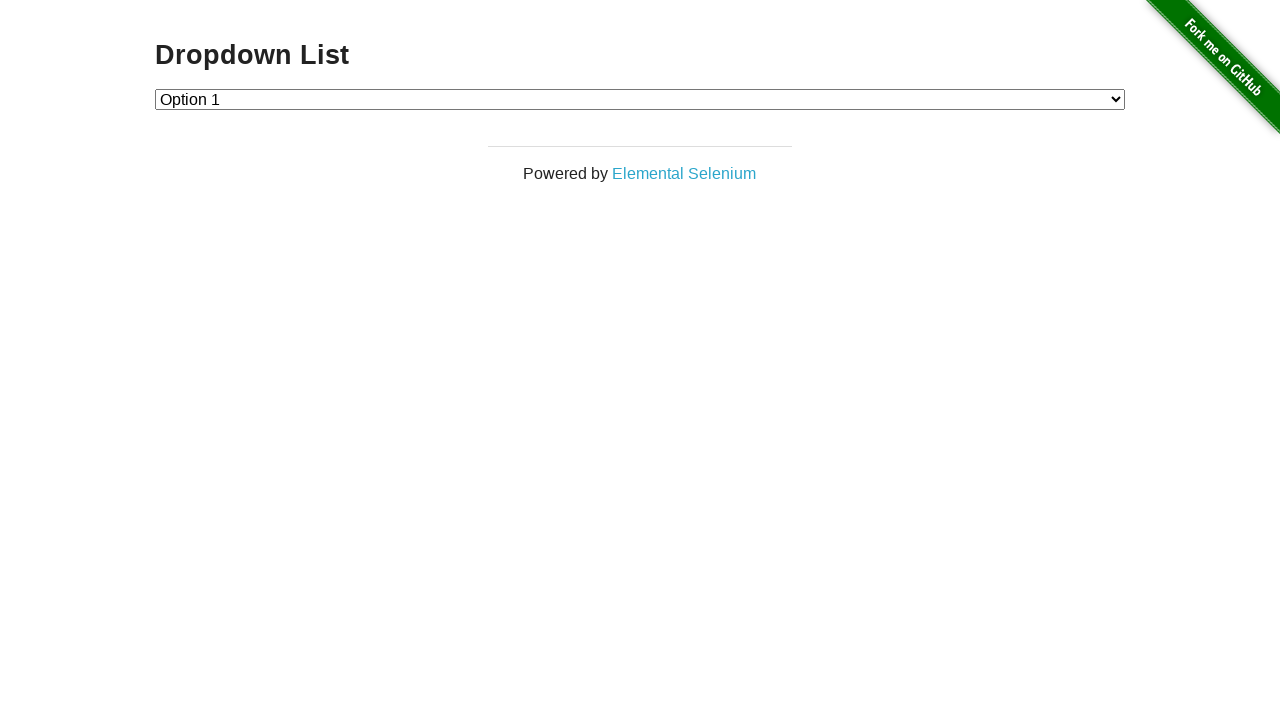

Selected option with value '2' from dropdown on select#dropdown
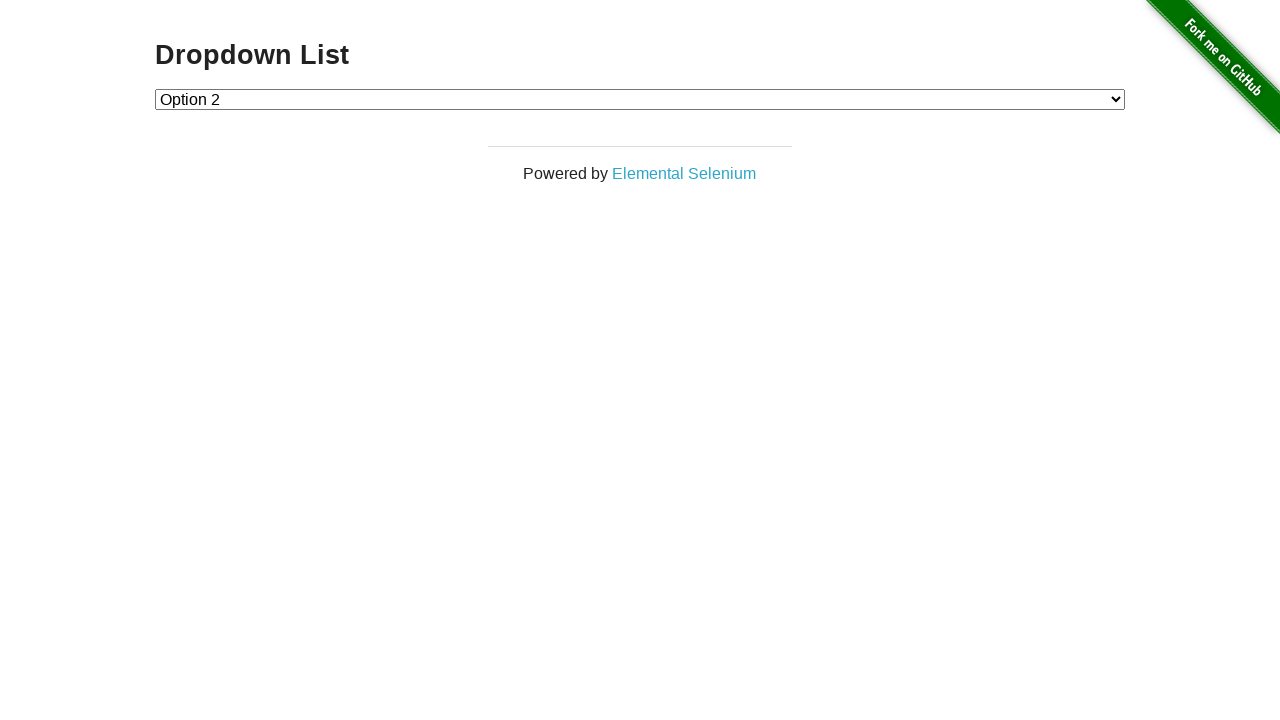

Selected option at index 1 from dropdown on select#dropdown
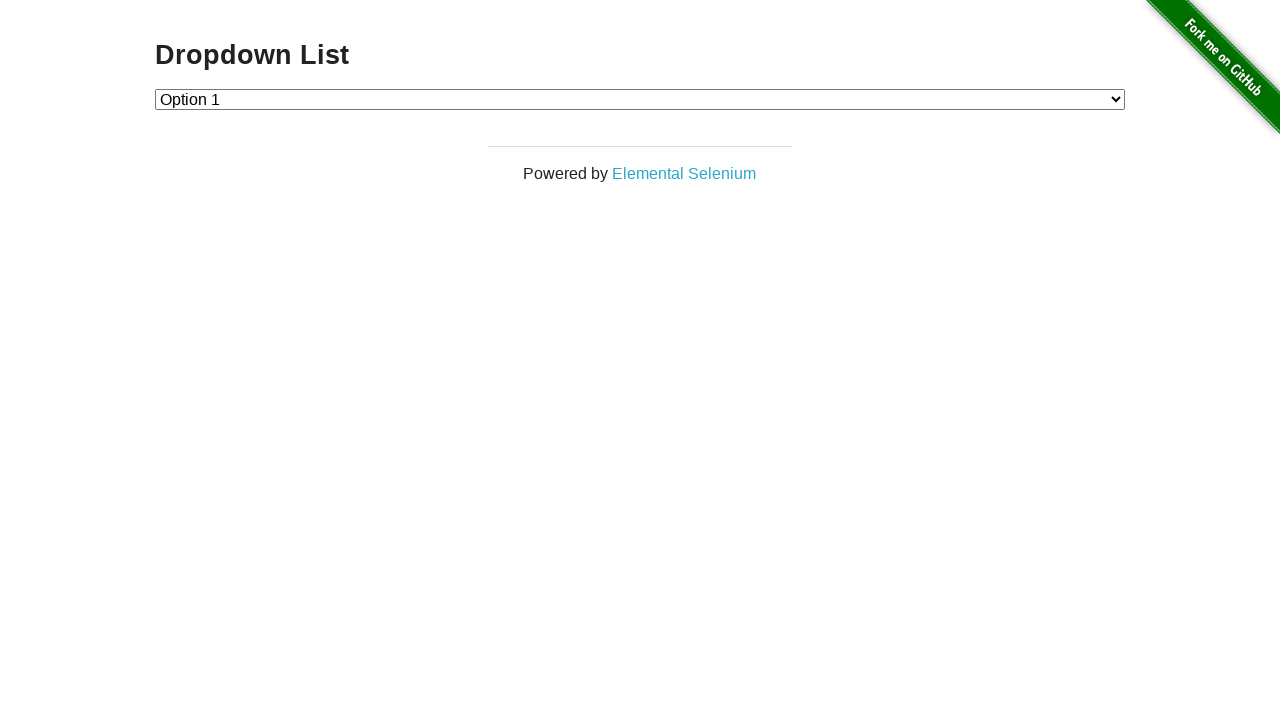

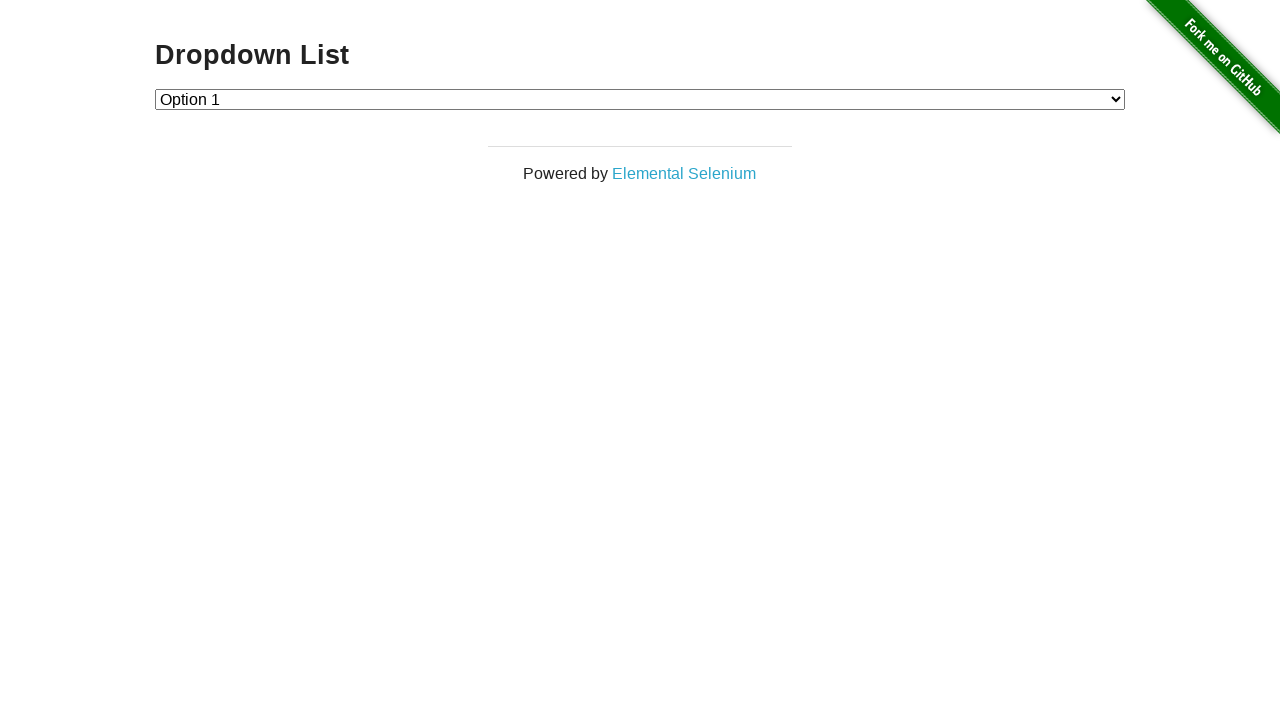